Tests file download functionality by navigating to a download page and clicking on a file link to initiate the download.

Starting URL: http://the-internet.herokuapp.com/download

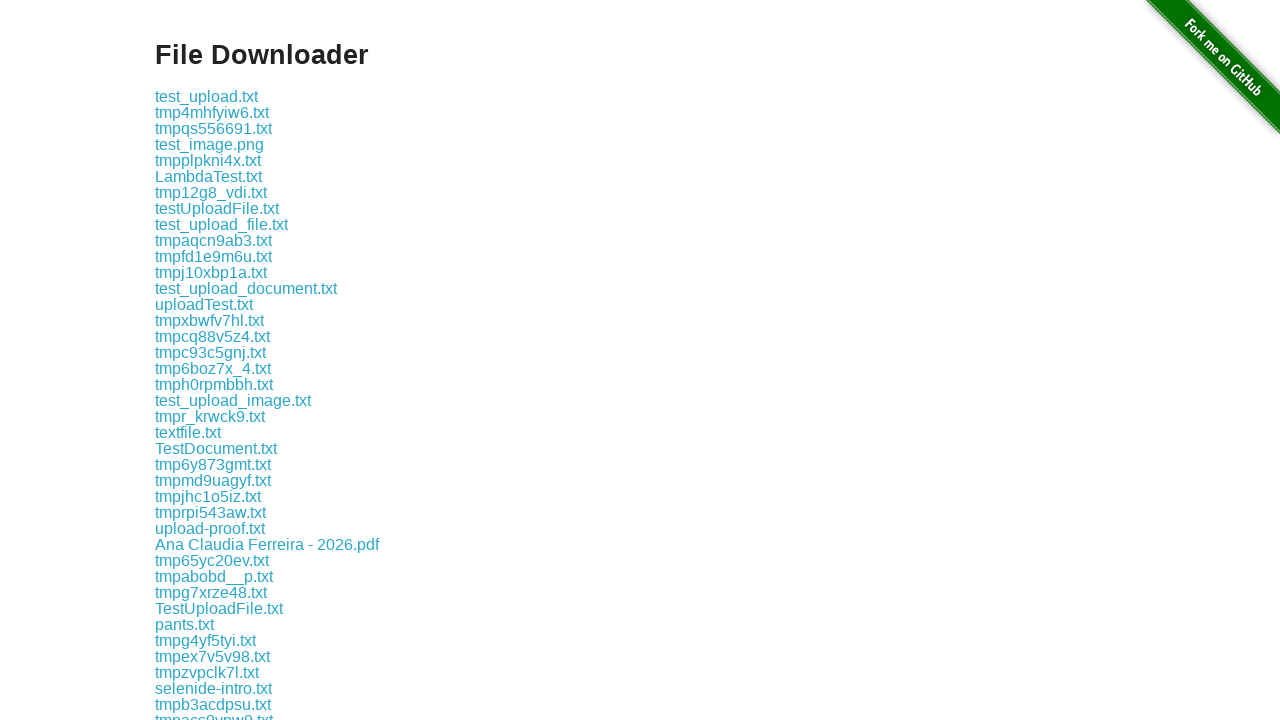

Clicked on file link to initiate download at (198, 447) on xpath=//a[text()='some-file.txt']
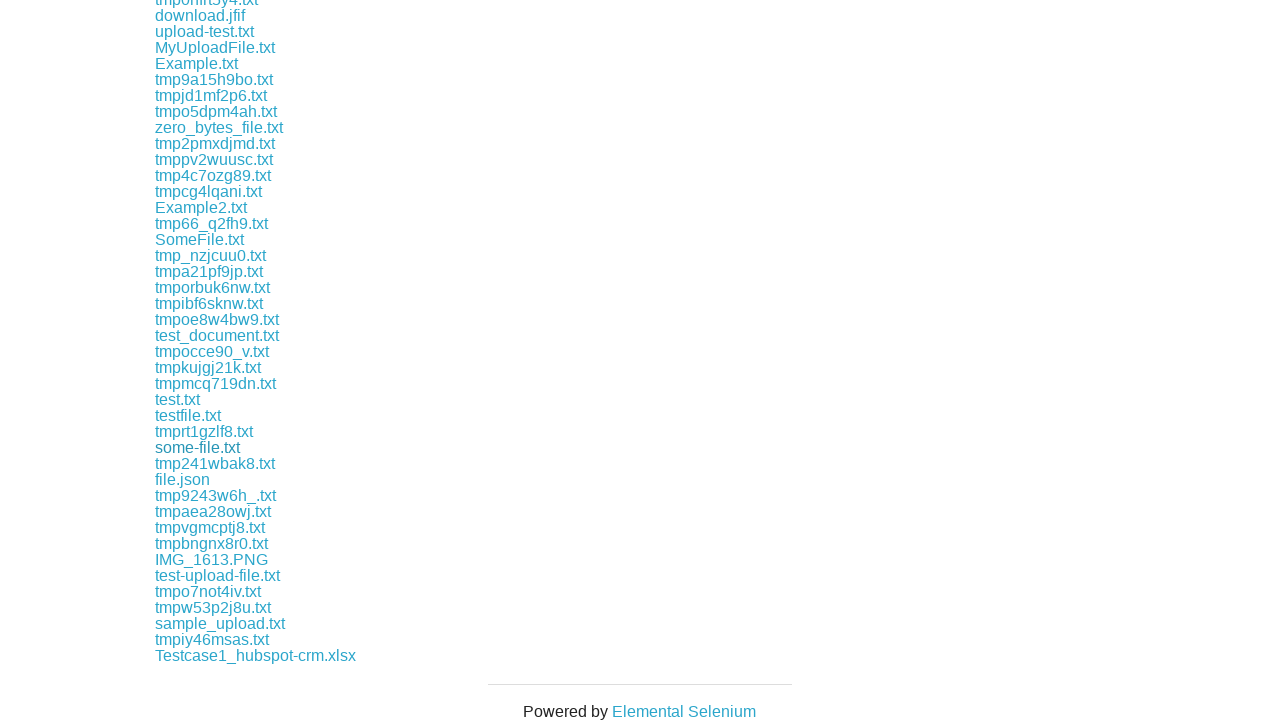

Waited for download to initiate
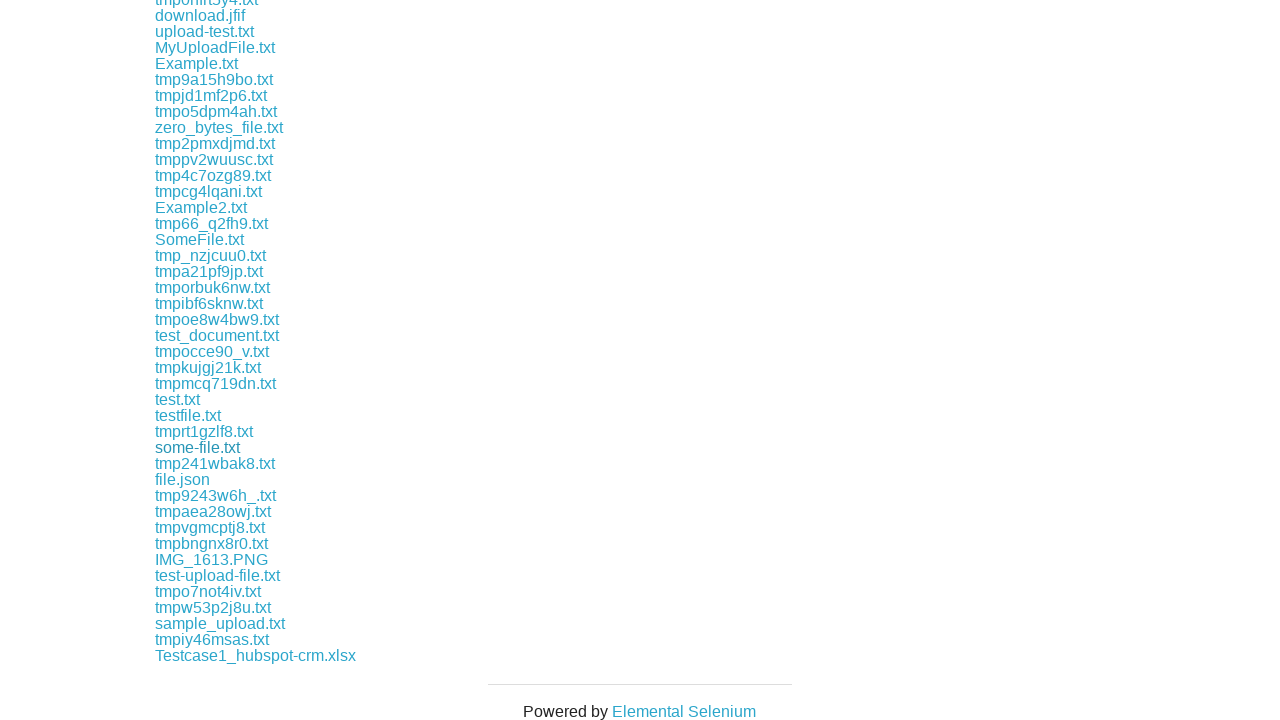

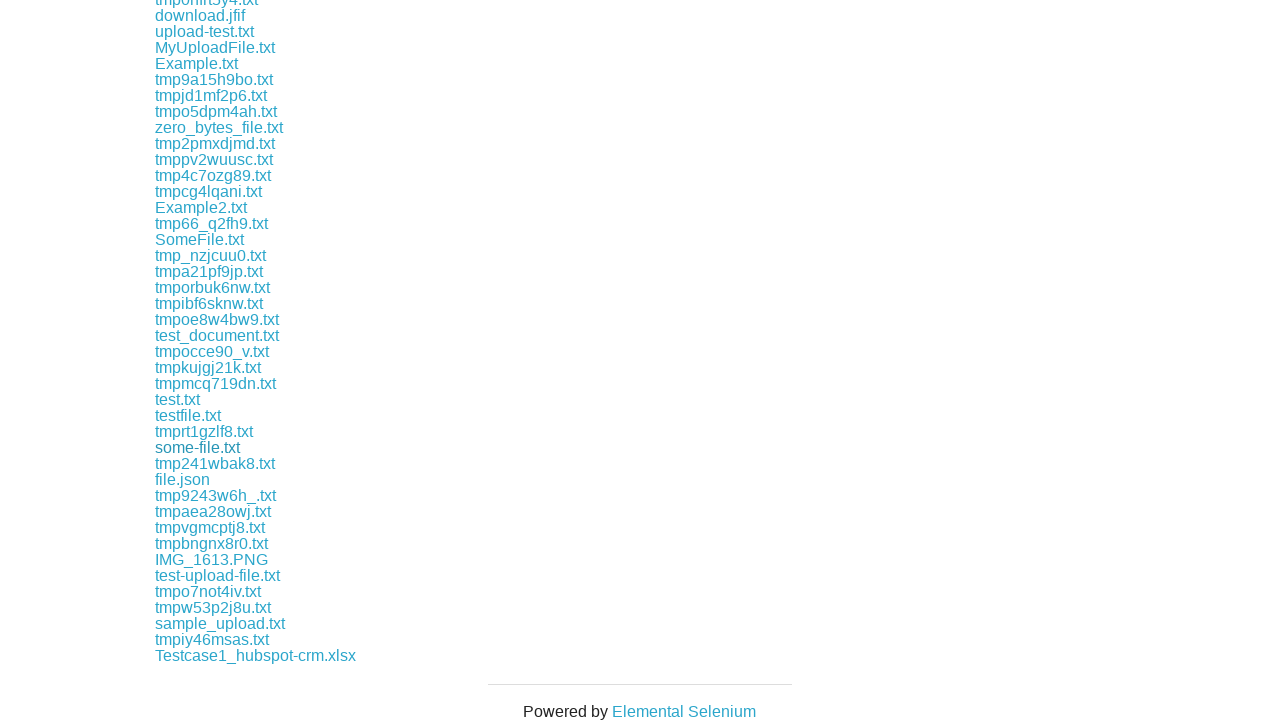